Tests window handle functionality by clicking a link that opens a new window, switching to the new window to verify its content, then switching back to the original window to verify the title.

Starting URL: https://the-internet.herokuapp.com/windows

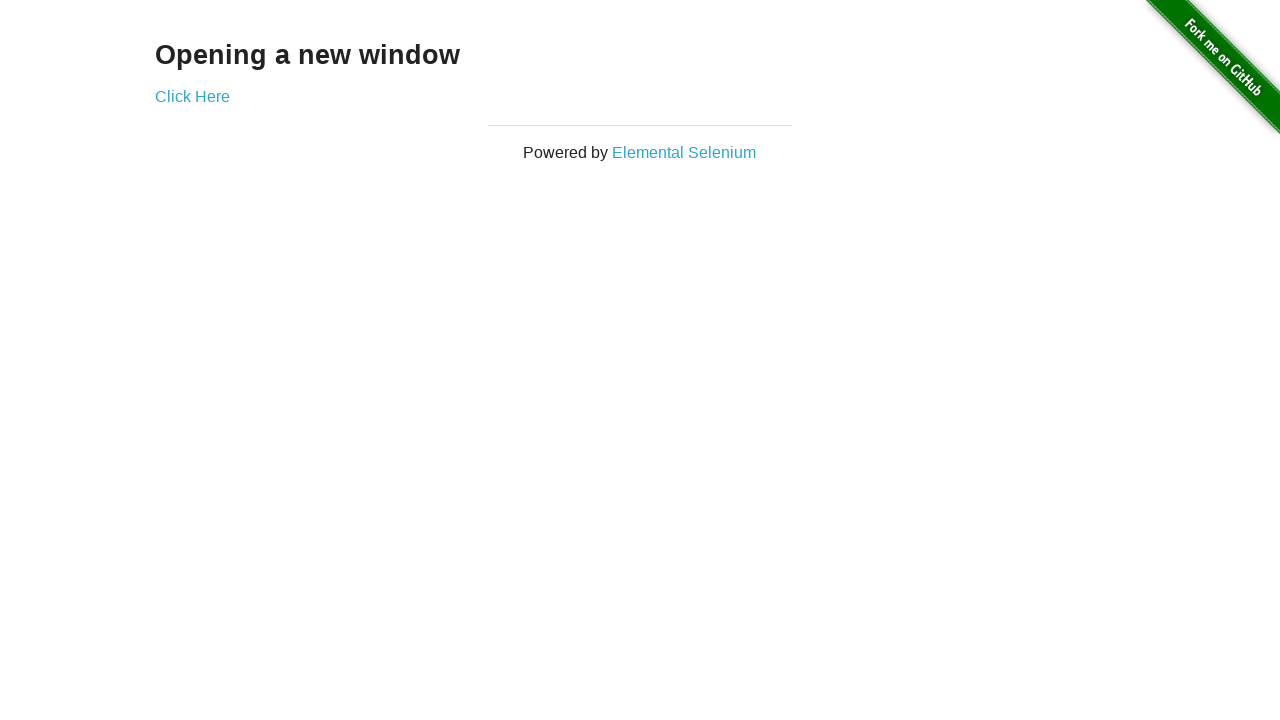

Located h3 heading element
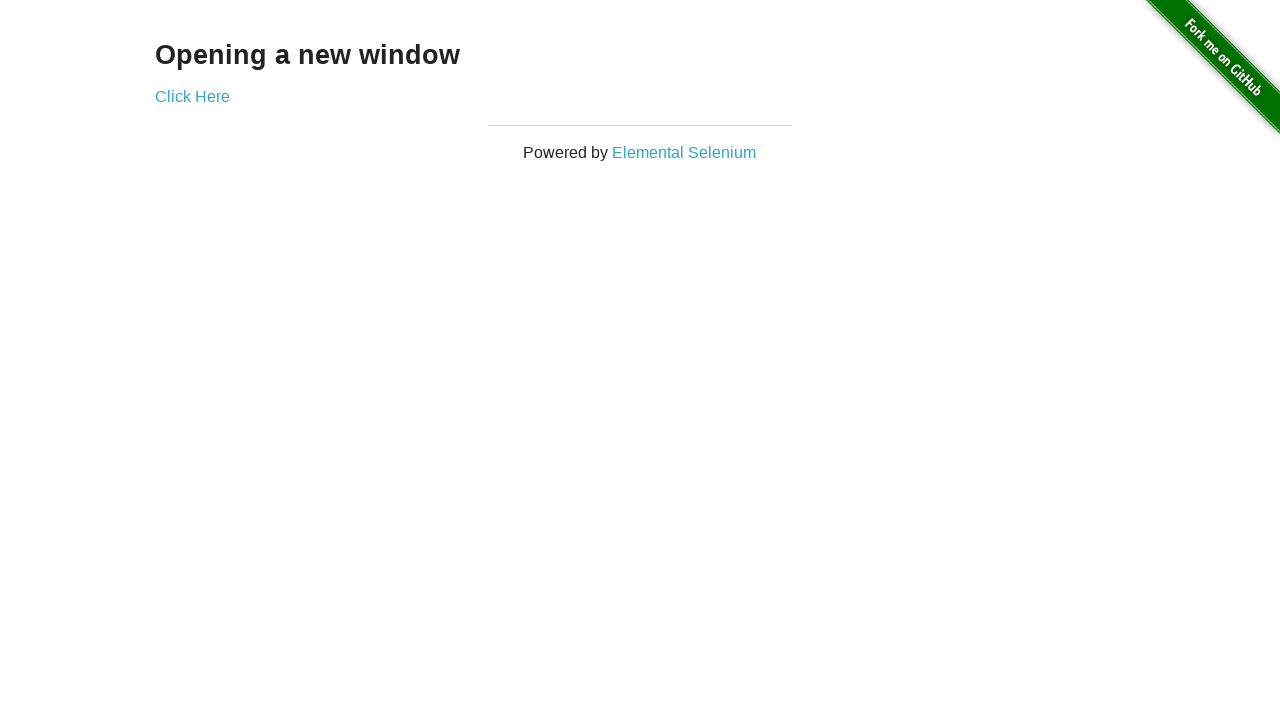

Verified heading text is 'Opening a new window'
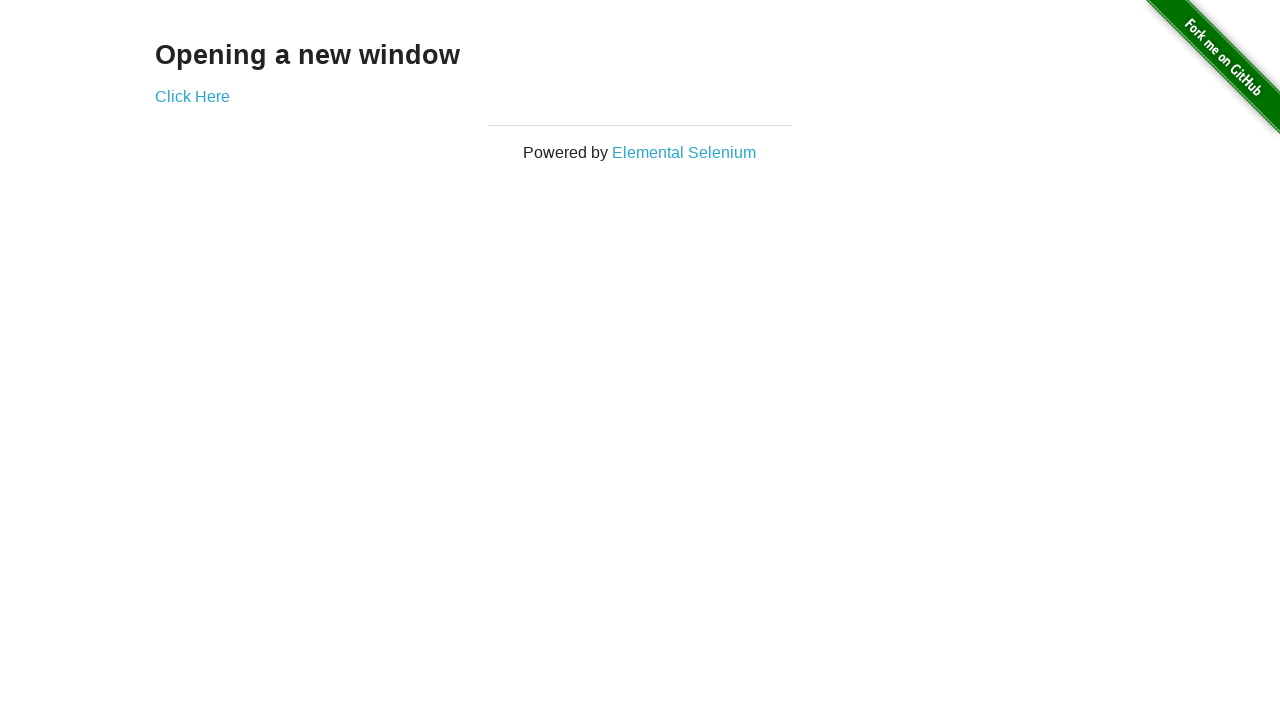

Verified original page title is 'The Internet'
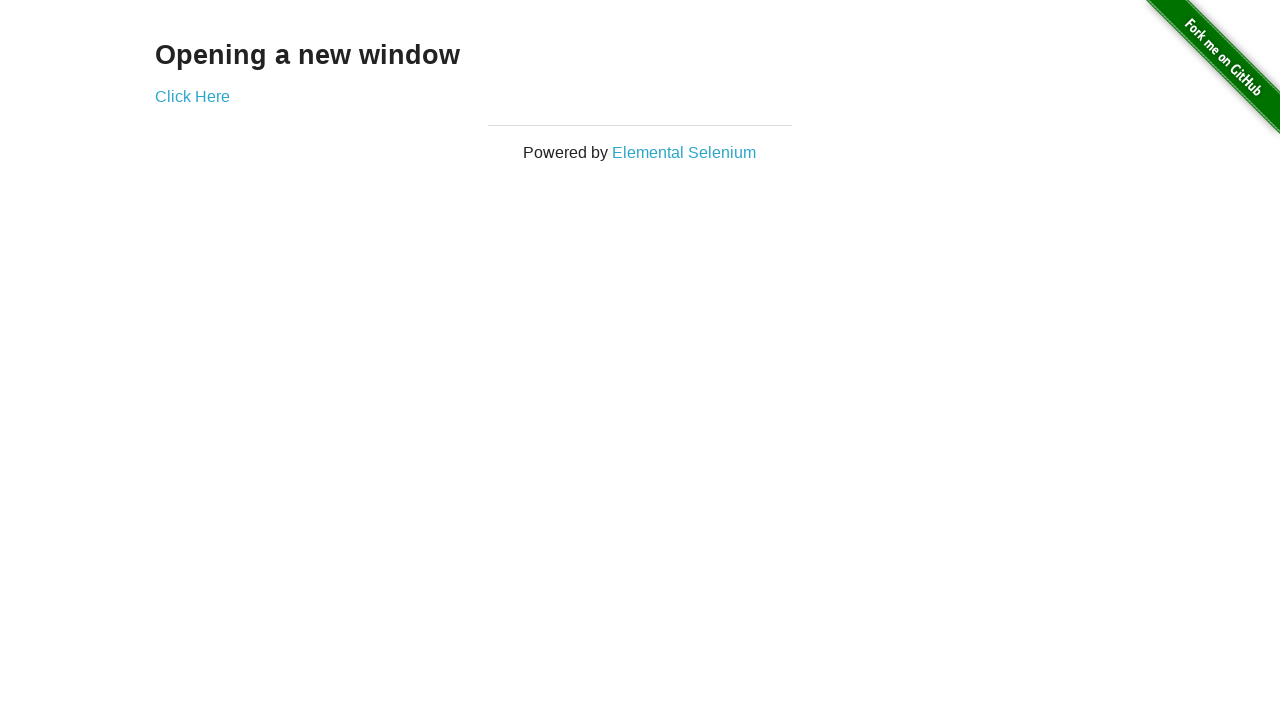

Clicked 'Click Here' link to open new window at (192, 96) on a:has-text('Click Here')
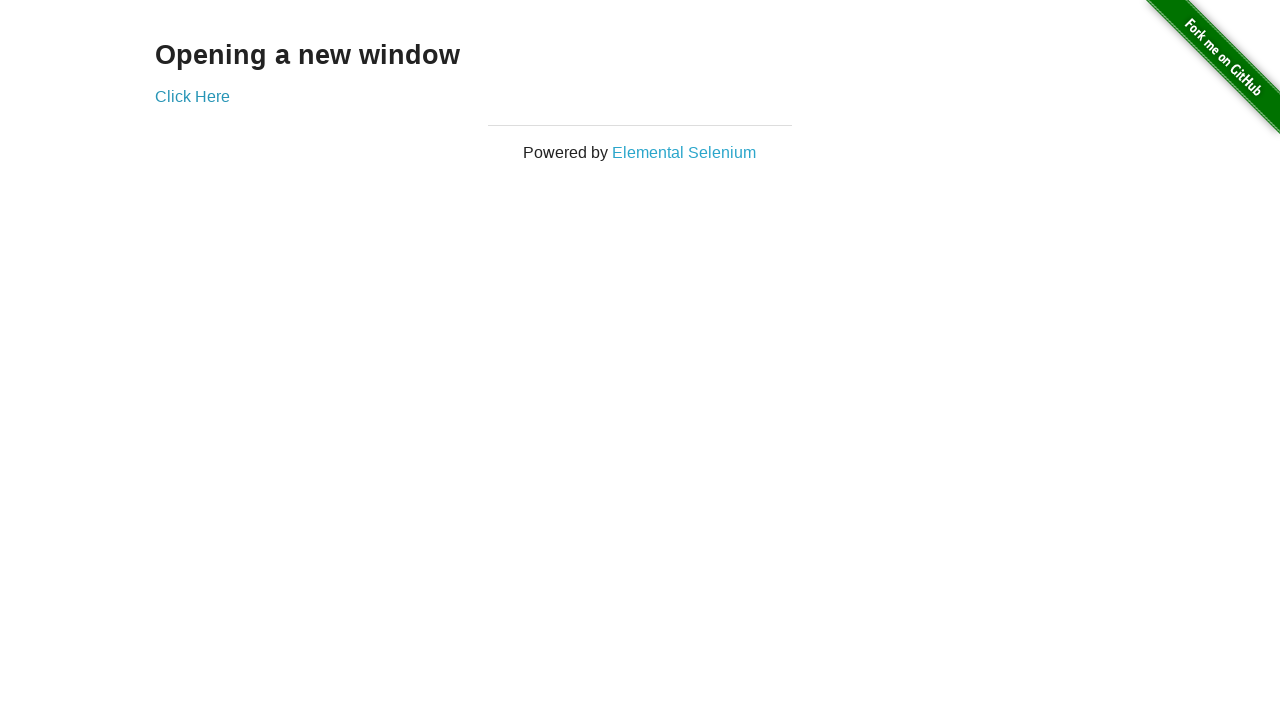

Retrieved new page/window handle
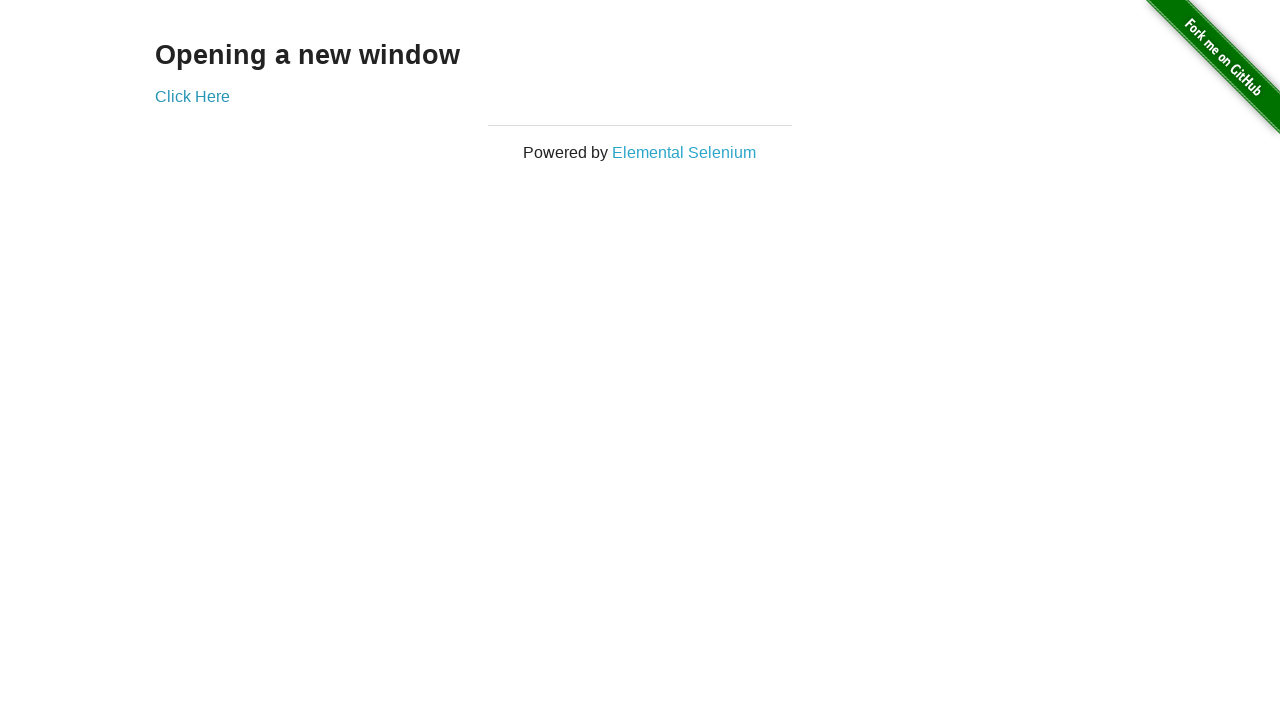

Waited for new page to load
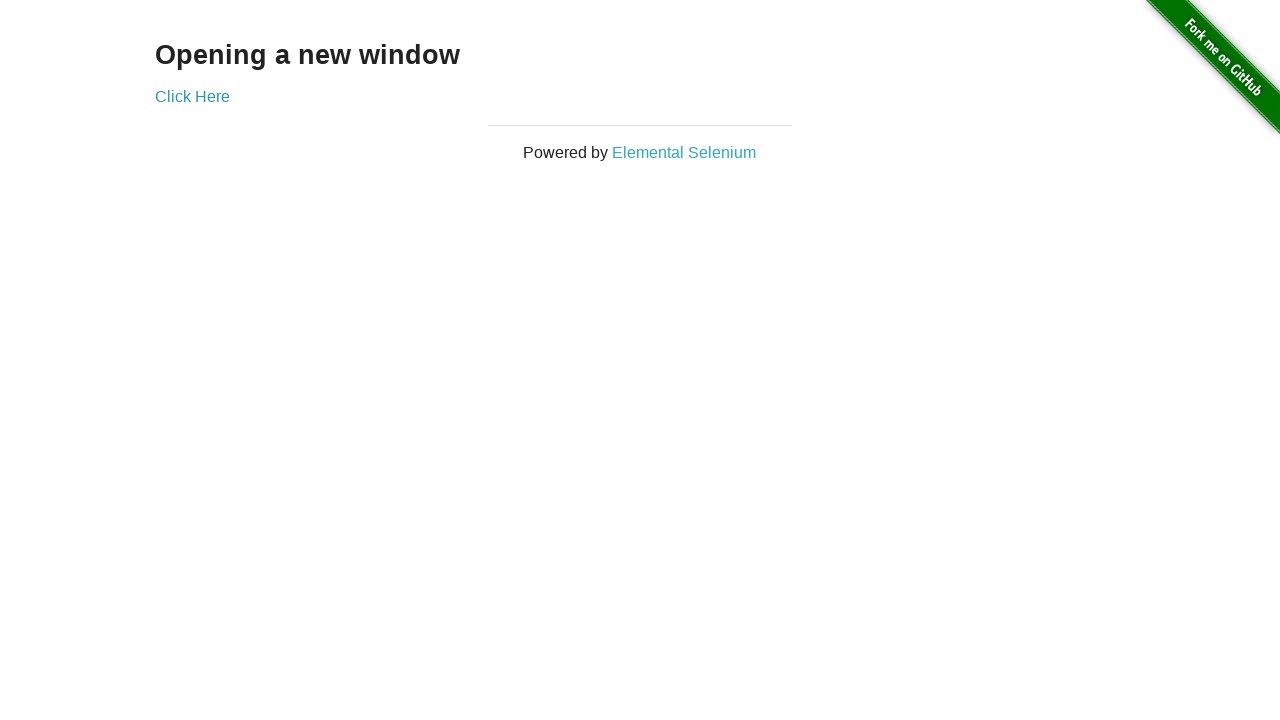

Verified new window title is 'New Window'
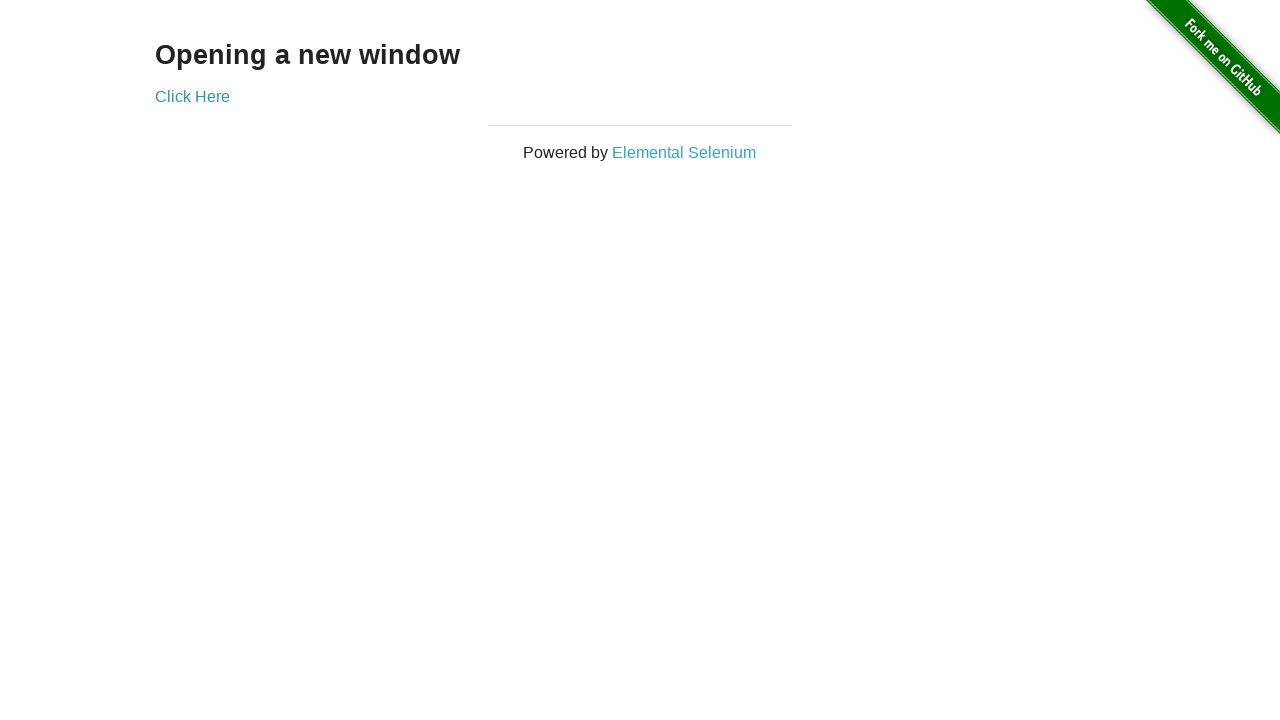

Located h3 heading element in new window
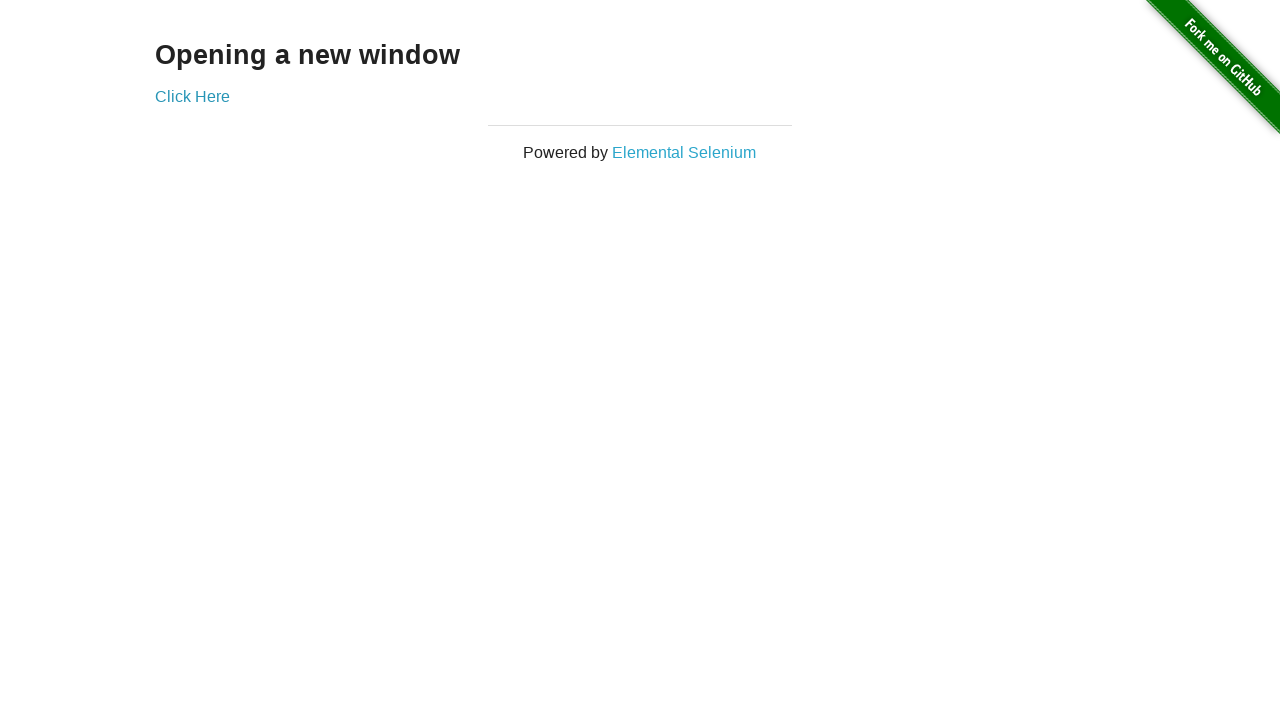

Verified new window heading text is 'New Window'
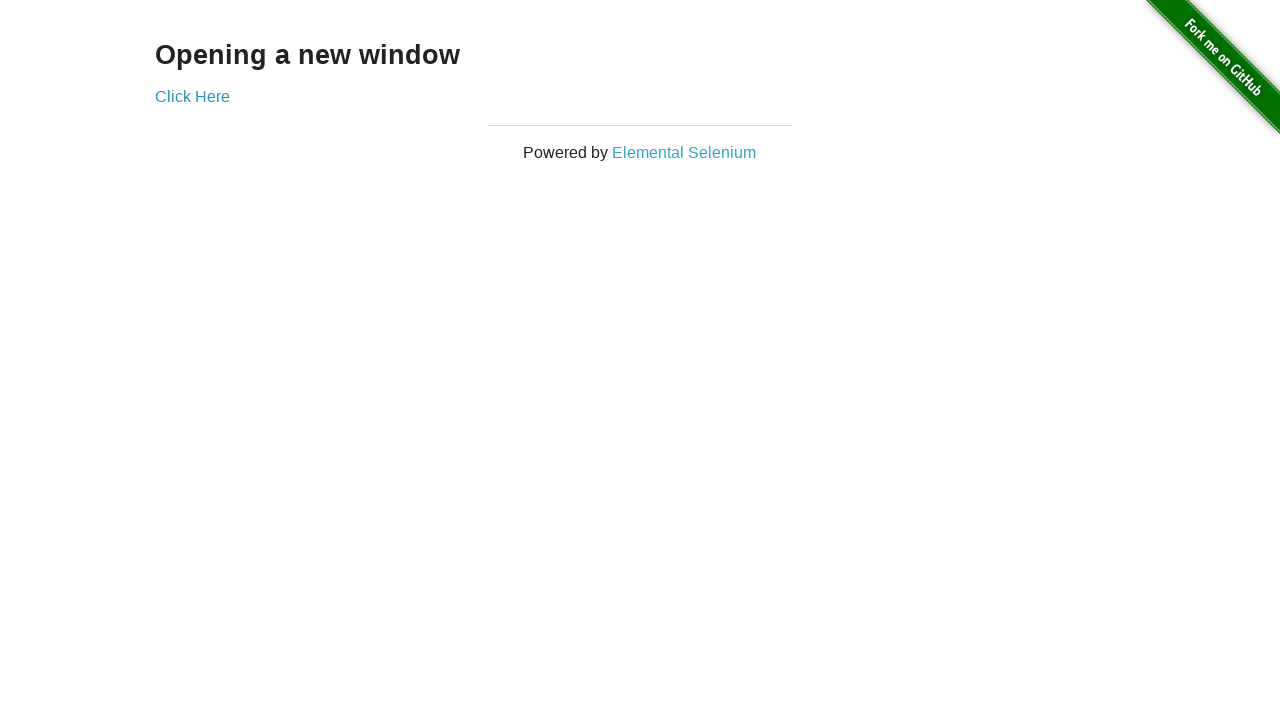

Switched back to original page
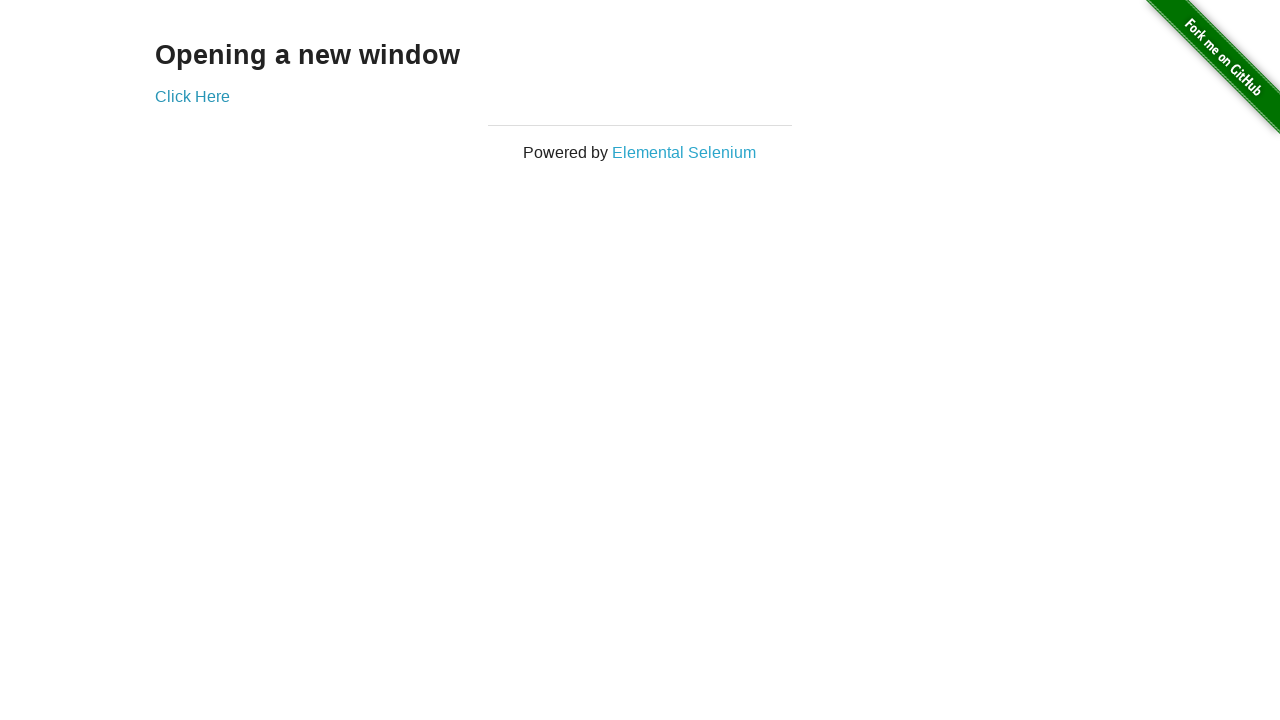

Verified original page title is still 'The Internet'
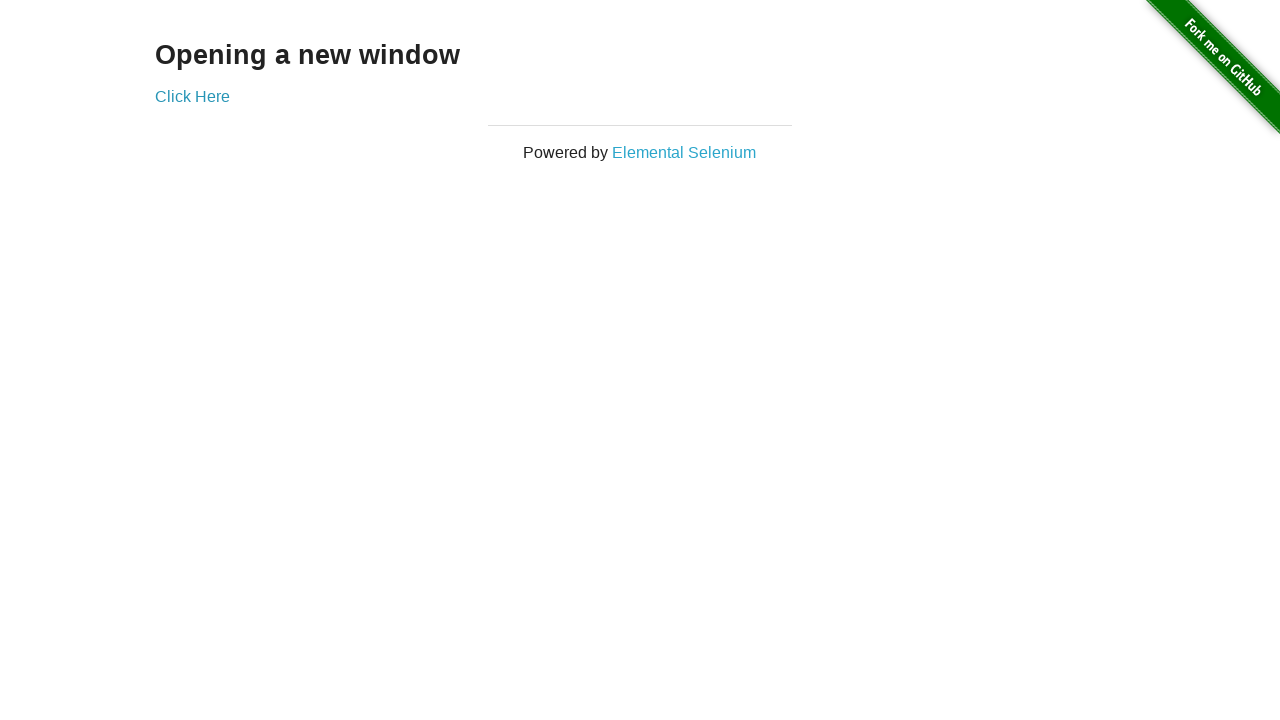

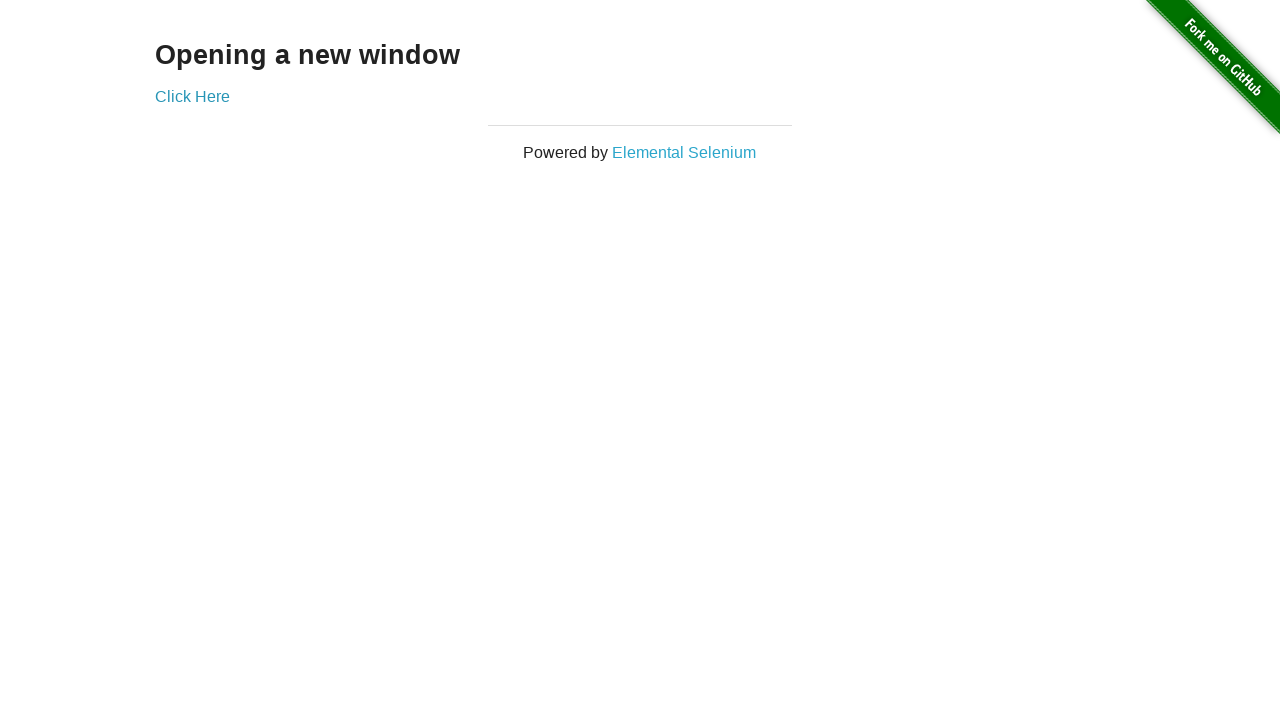